Tests alert handling functionality by interacting with different types of JavaScript alerts including simple alerts and prompt dialogs

Starting URL: https://demo.automationtesting.in/Alerts.html

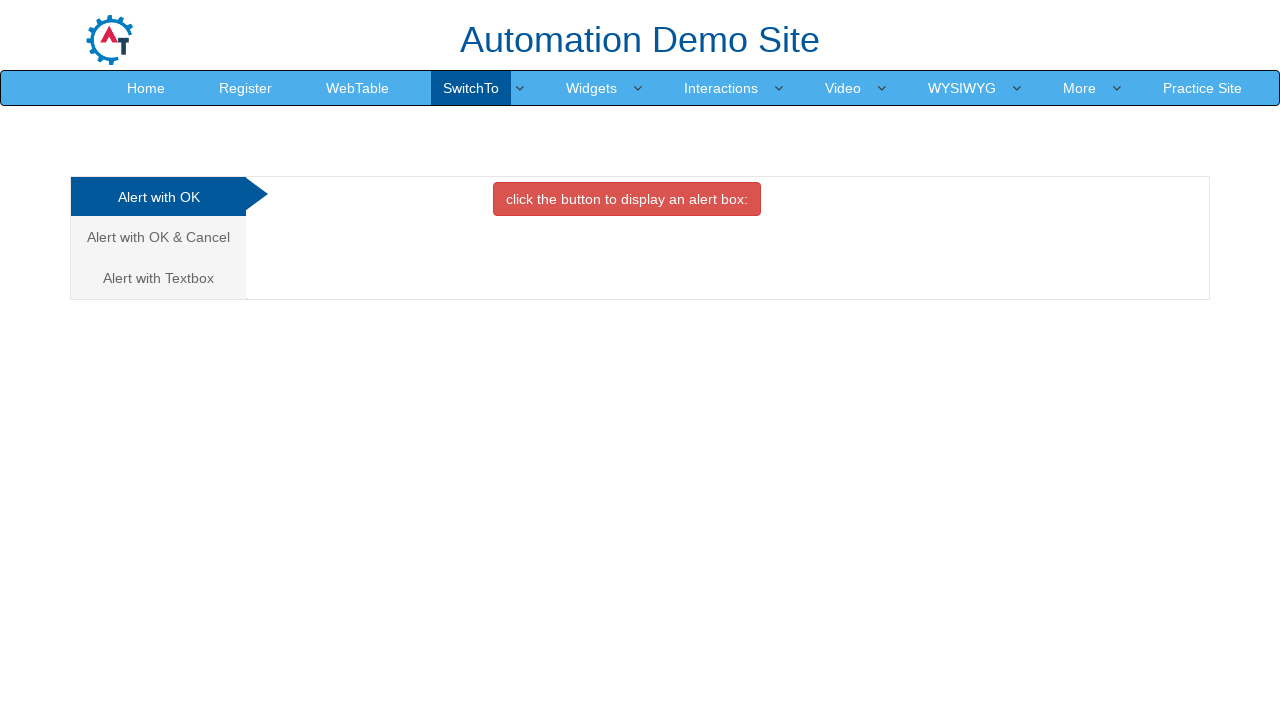

Clicked button to trigger first alert at (627, 199) on button[onclick='alertbox()']
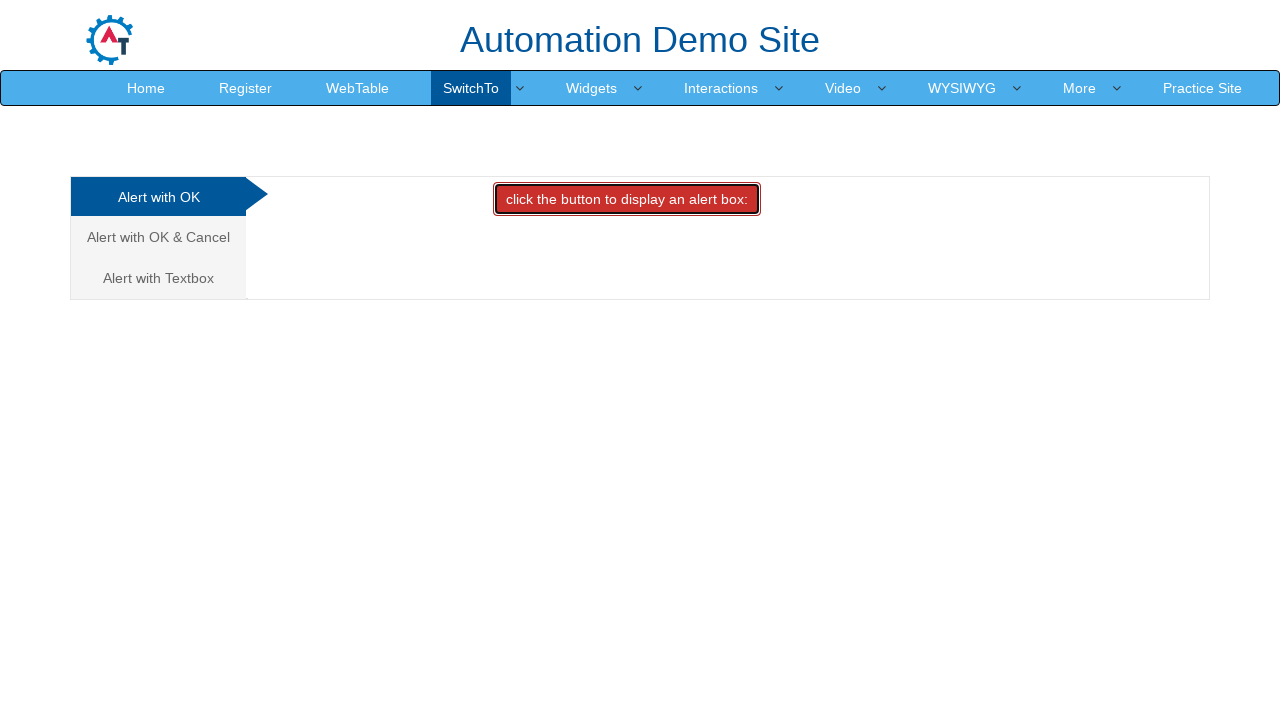

Set up dialog handler to dismiss alerts
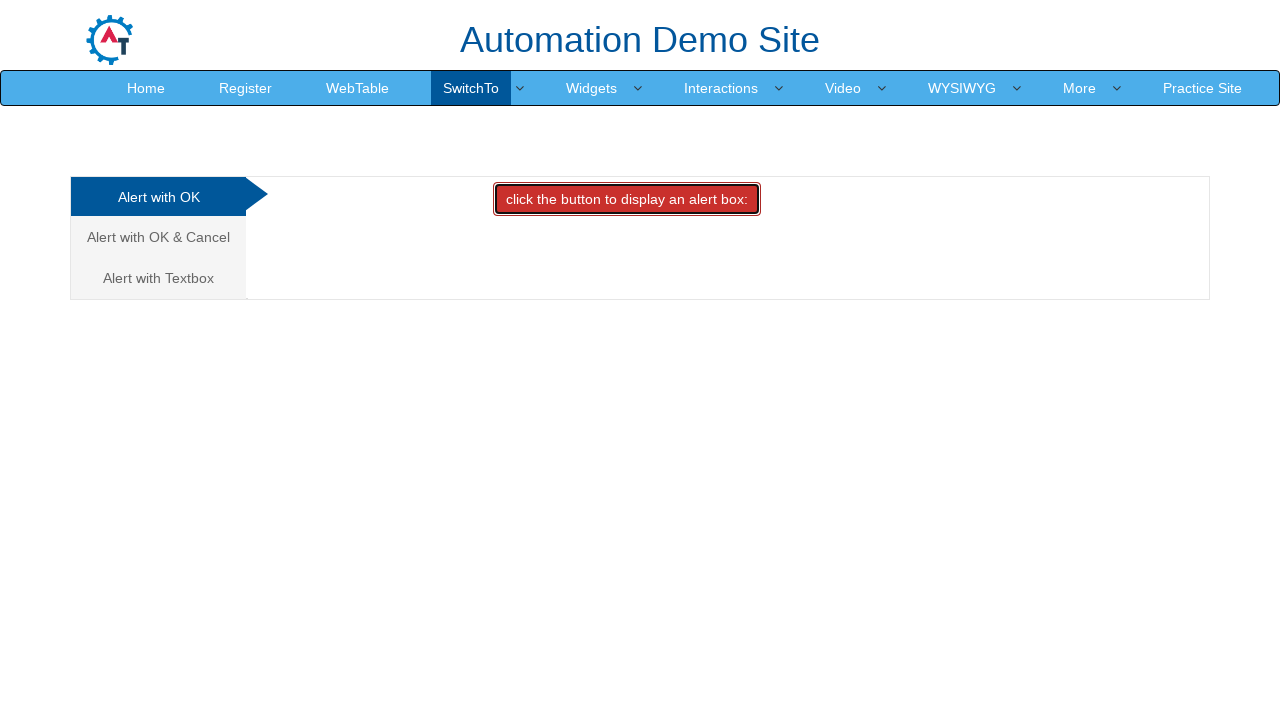

Waited 1 second for alert handling to complete
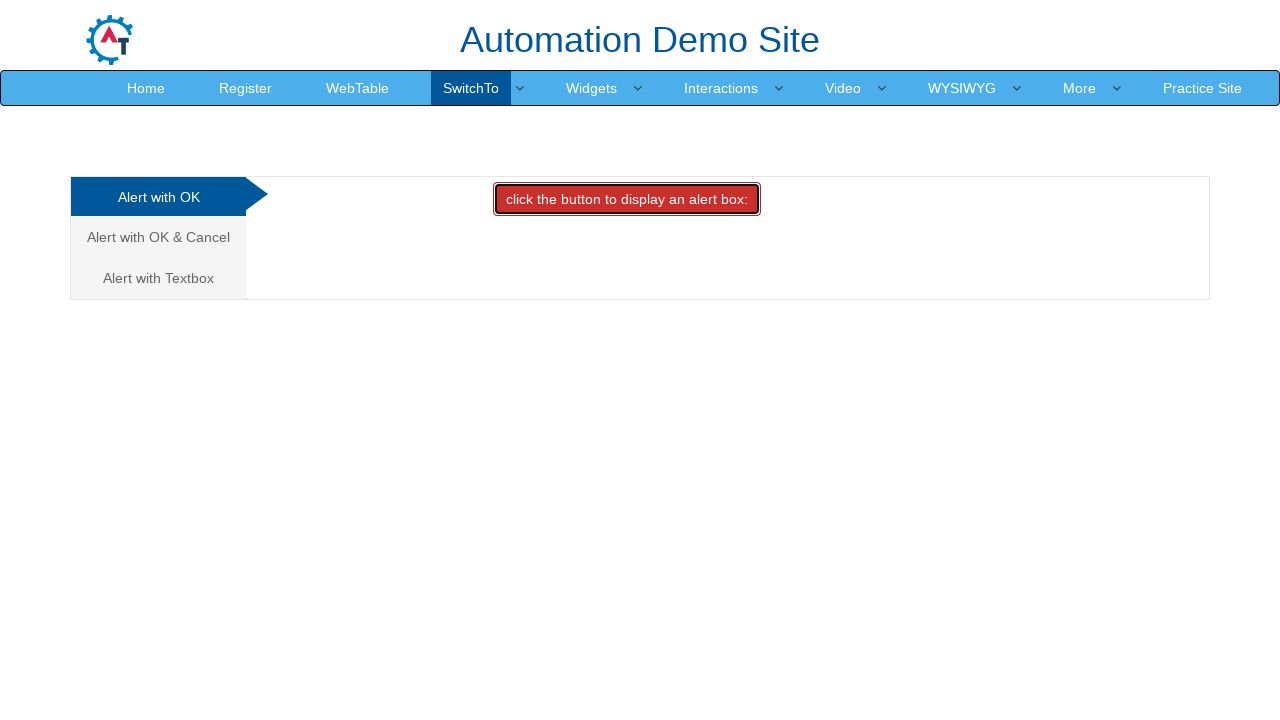

Navigated to third option for prompt alert at (158, 278) on xpath=/html/body/div[1]/div/div/div/div[1]/ul/li[3]/a
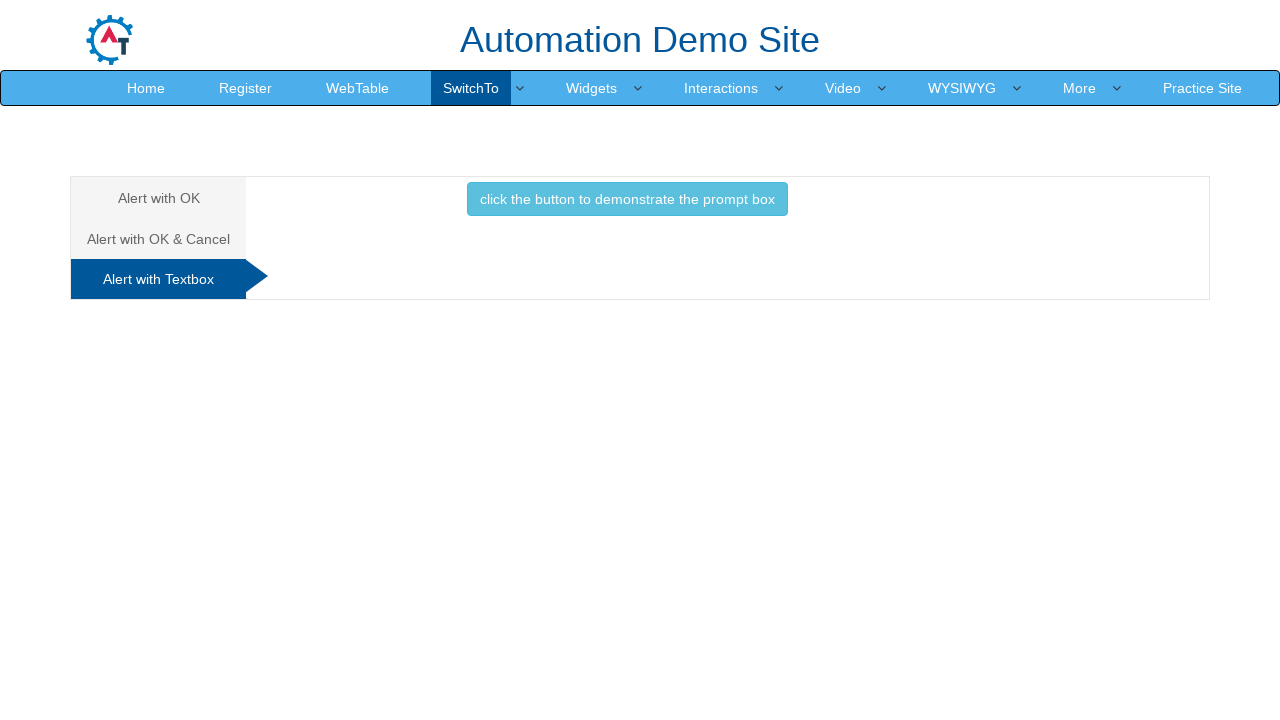

Clicked button to trigger prompt alert at (627, 199) on button[onclick='promptbox()']
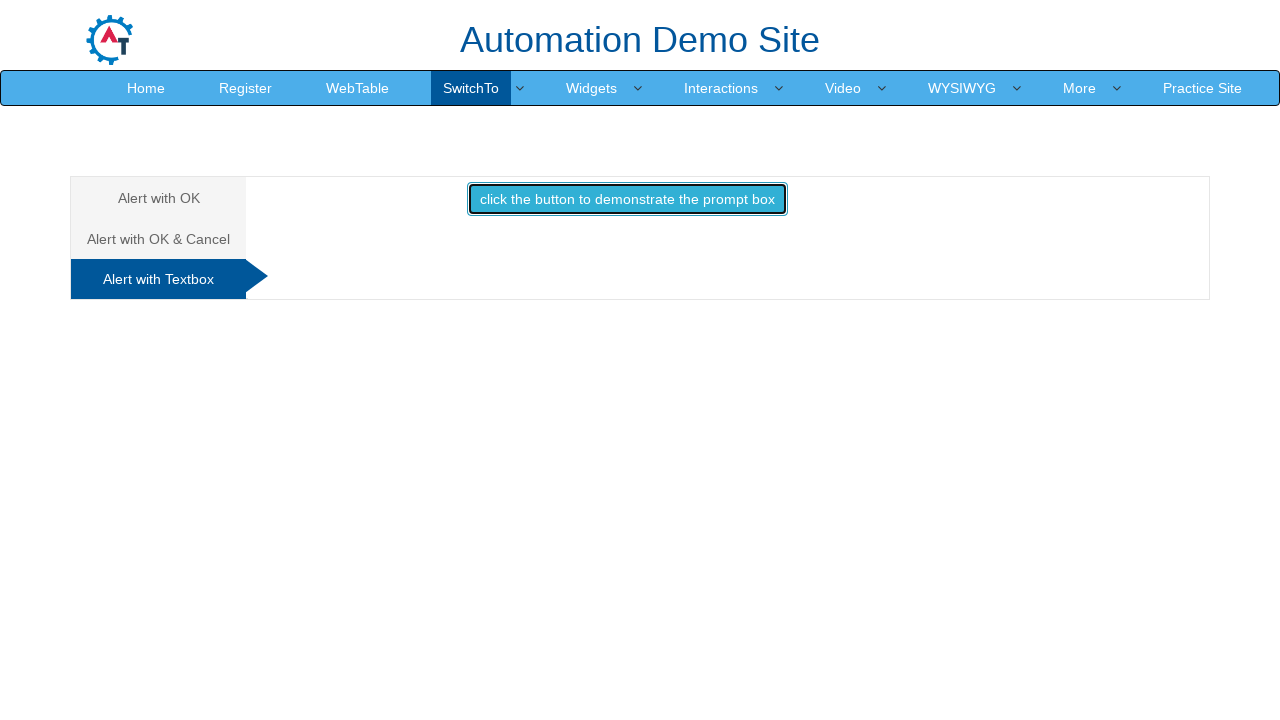

Set up dialog handler to accept prompt with text 'Boss'
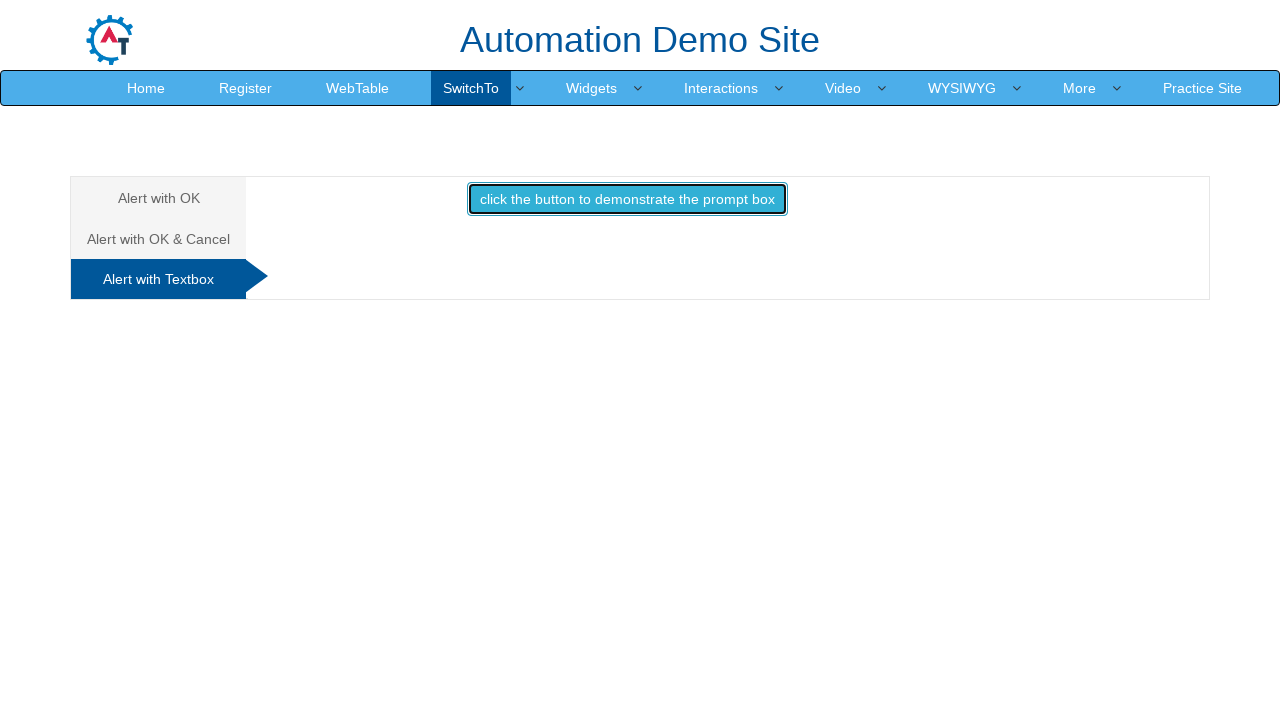

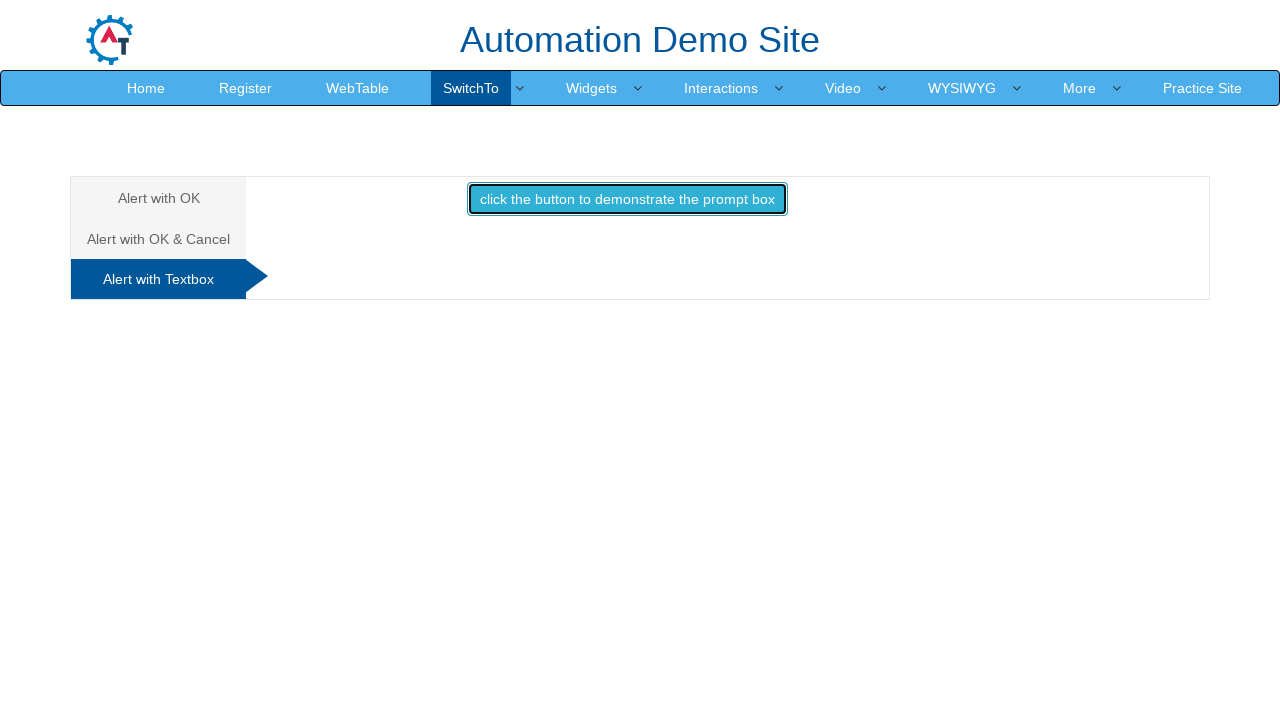